Tests adding a todo item to the sample todo application and verifies it appears correctly in the todo list.

Starting URL: https://lambdatest.github.io/sample-todo-app/

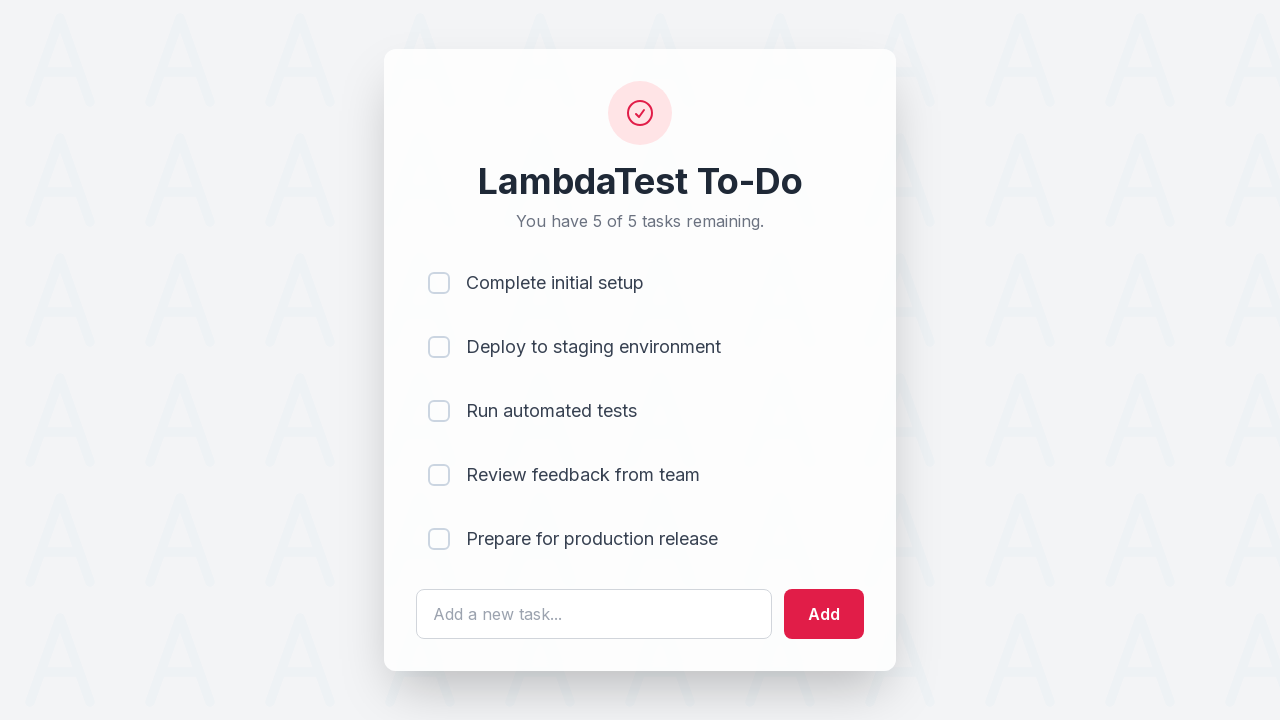

Filled todo input field with 'Learn JavaScript' on #sampletodotext
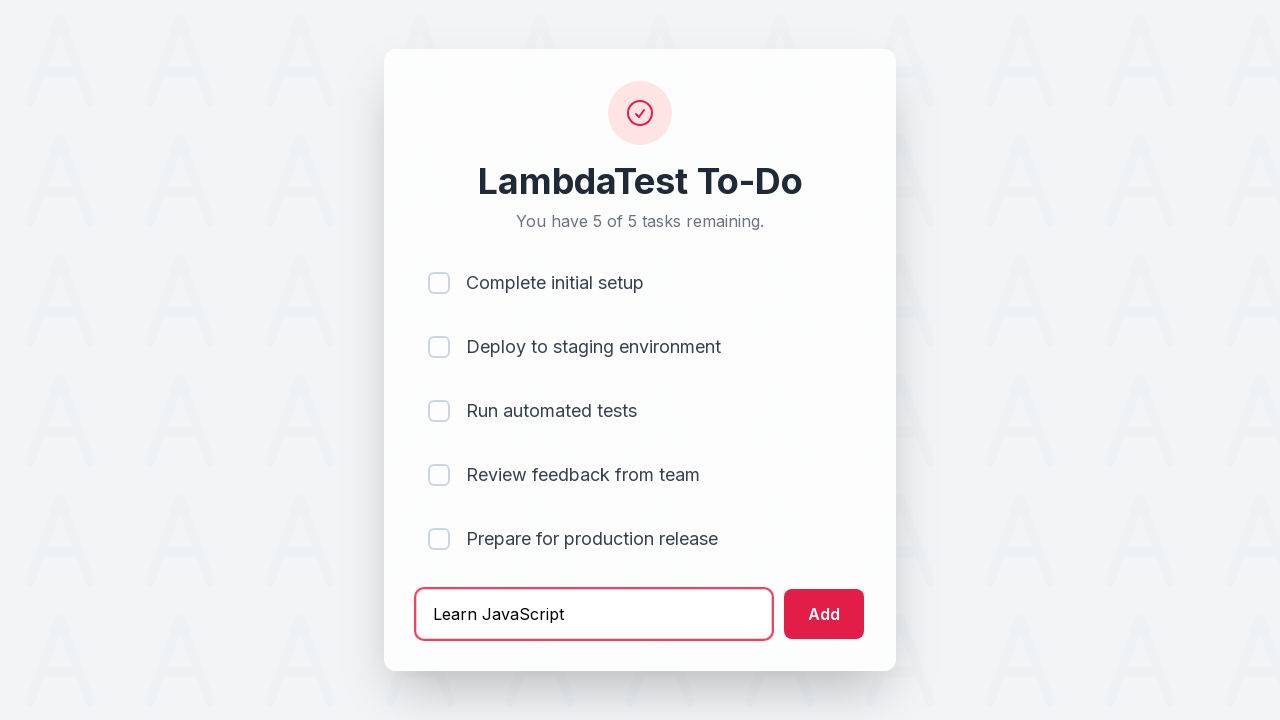

Pressed Enter to add the todo item on #sampletodotext
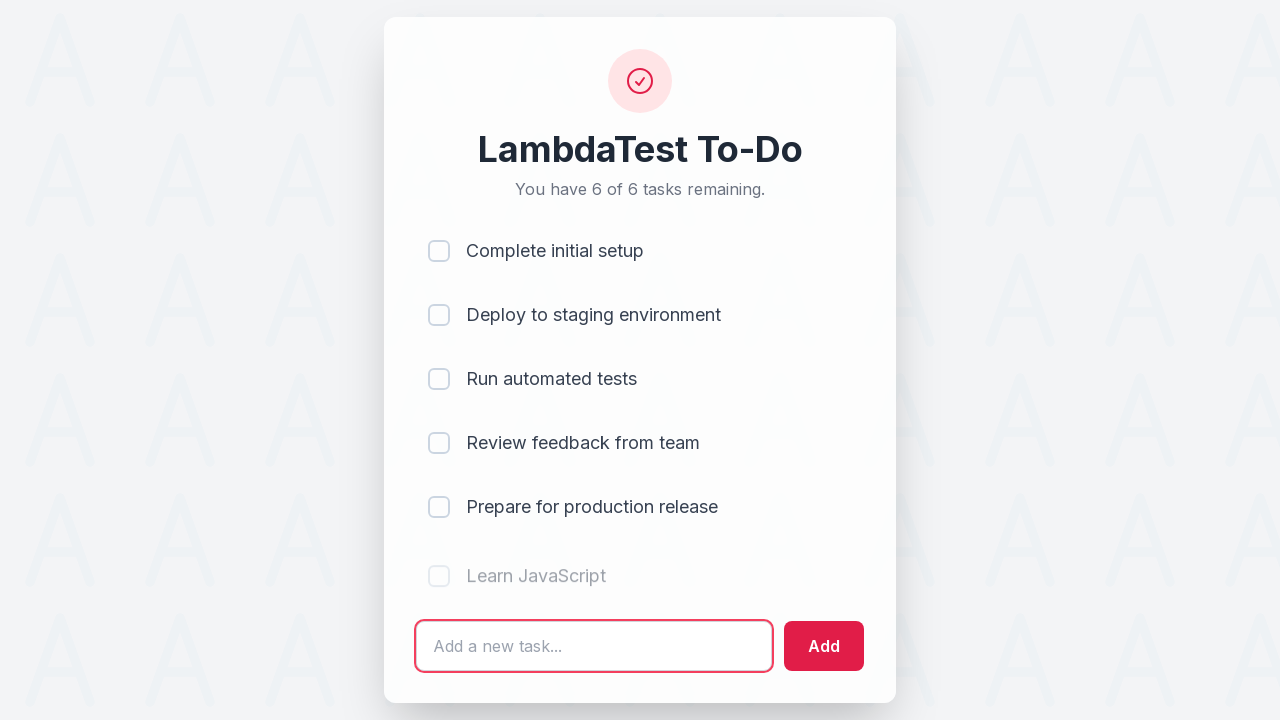

Todo item appeared in the list
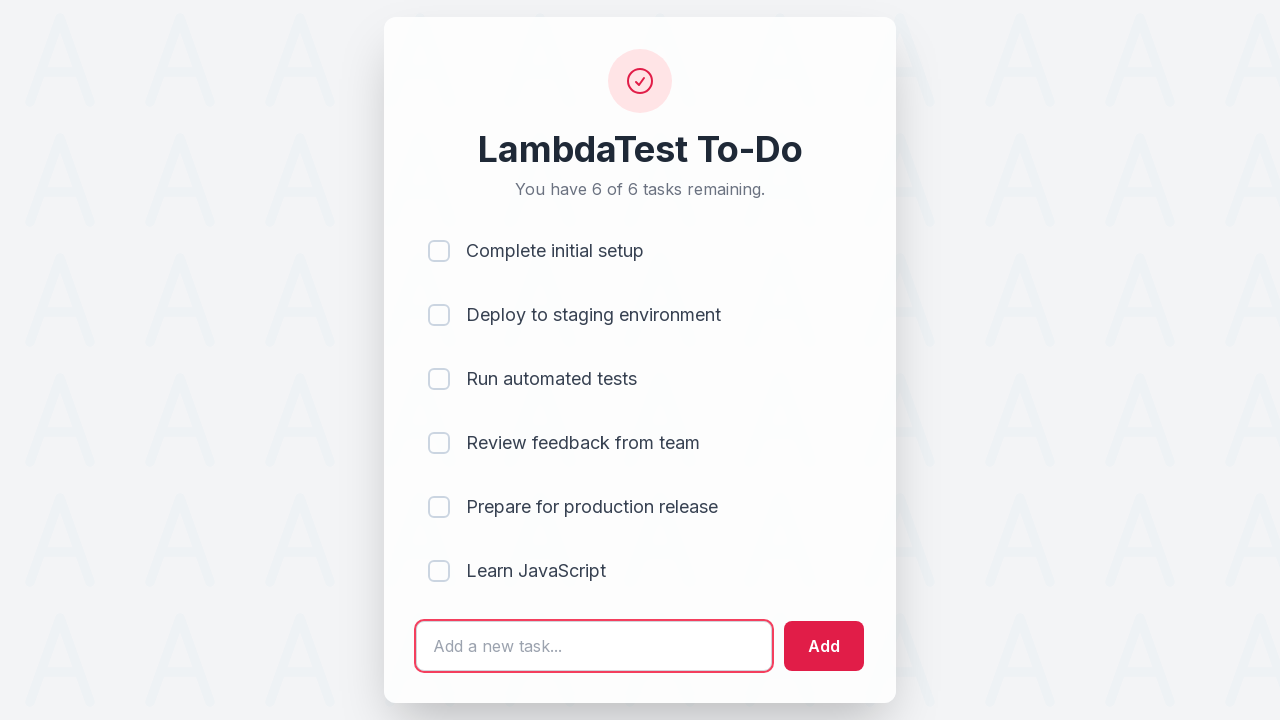

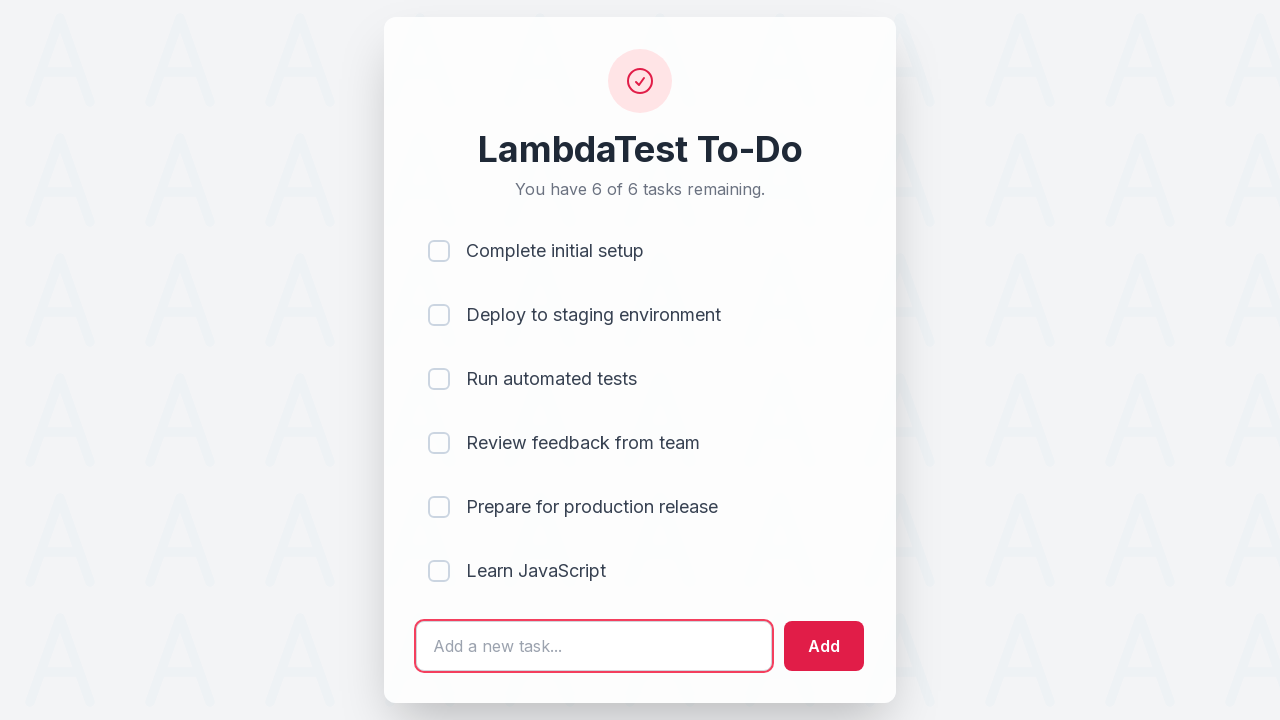